Tests the inches to centimeters unit converter by entering "1" inch and verifying the result is "2.54" centimeters

Starting URL: https://www.unitconverters.net/length/inches-to-cm.htm

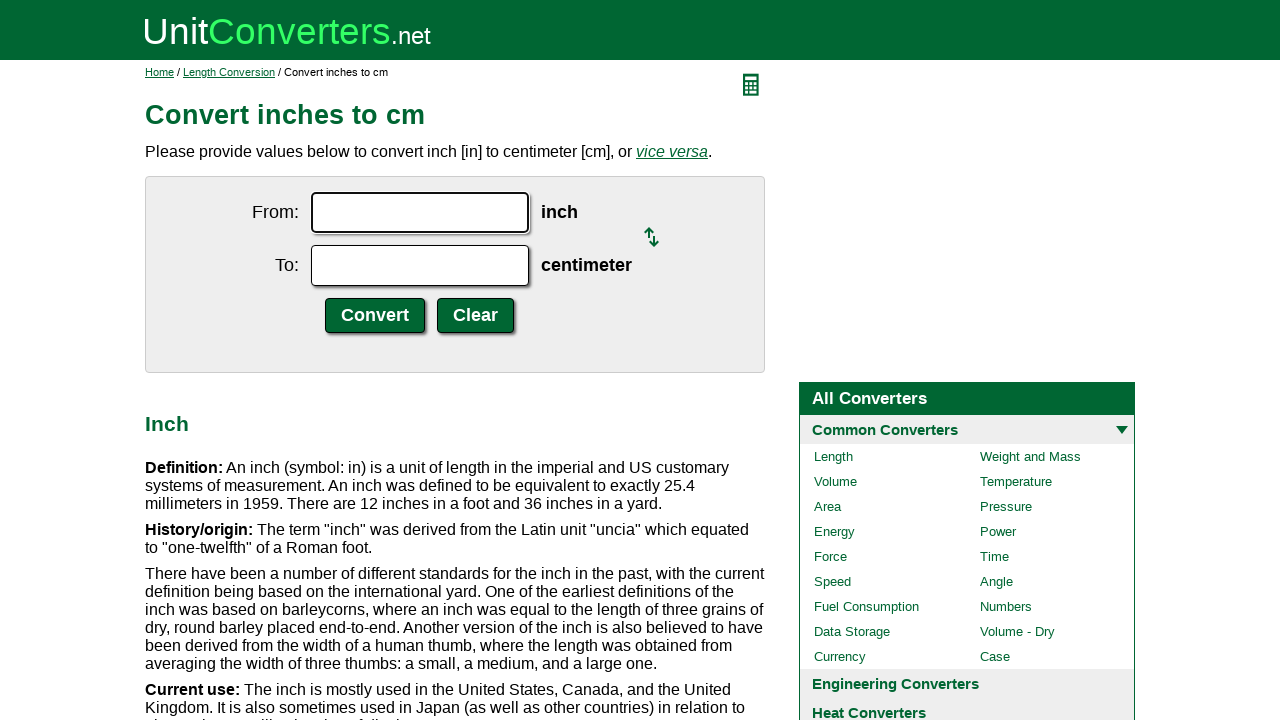

Entered '1' inch in the input field on #ucfrom
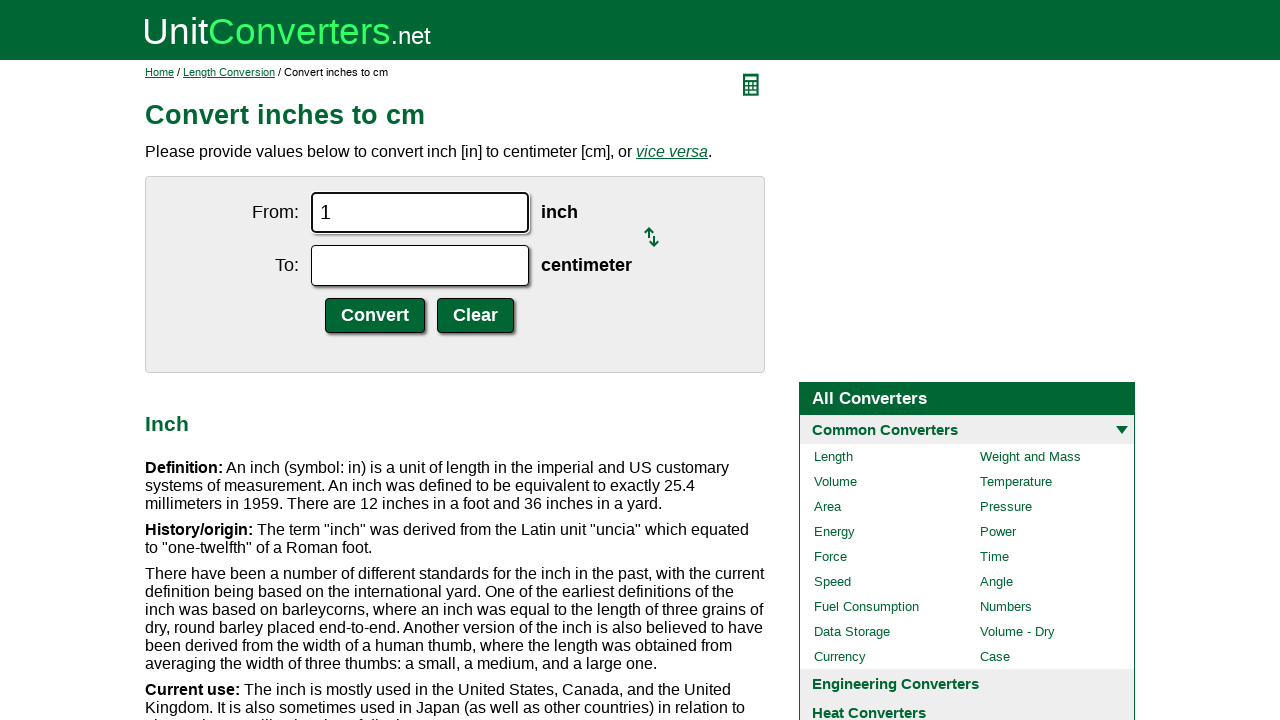

Clicked the convert button at (375, 316) on .ucdcsubmit:nth-child(3)
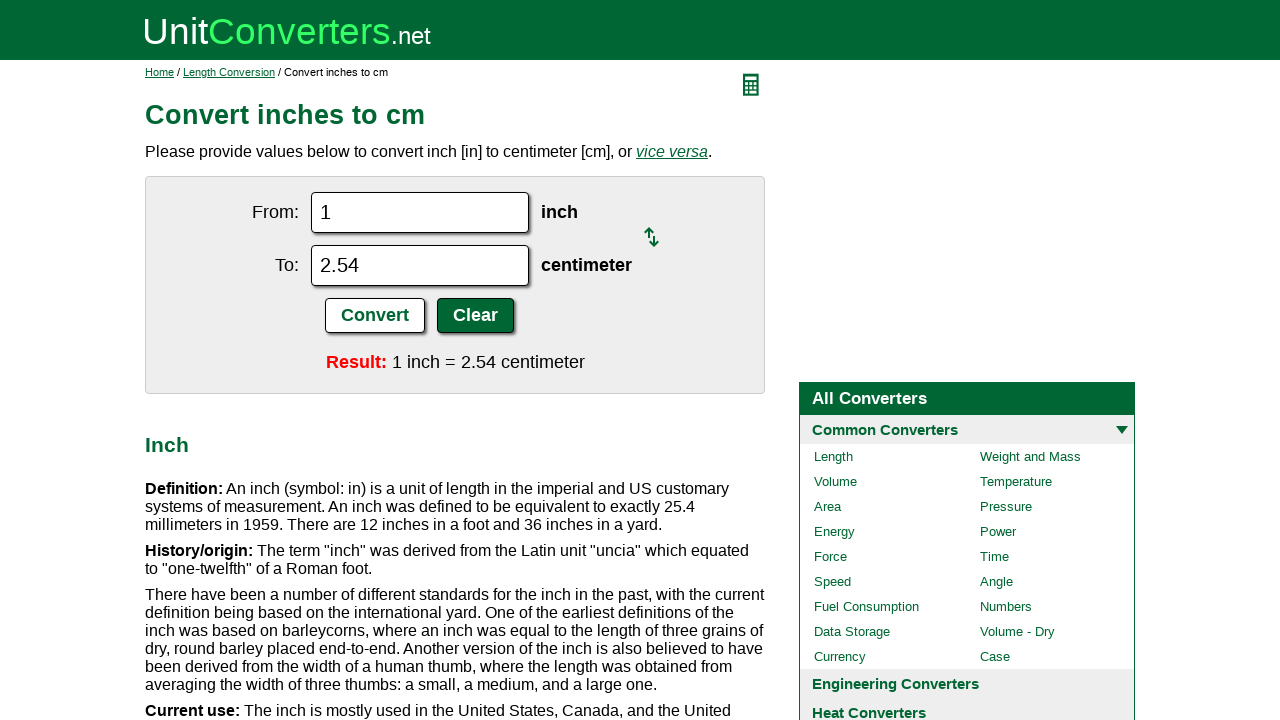

Verified conversion result is '2.54' centimeters
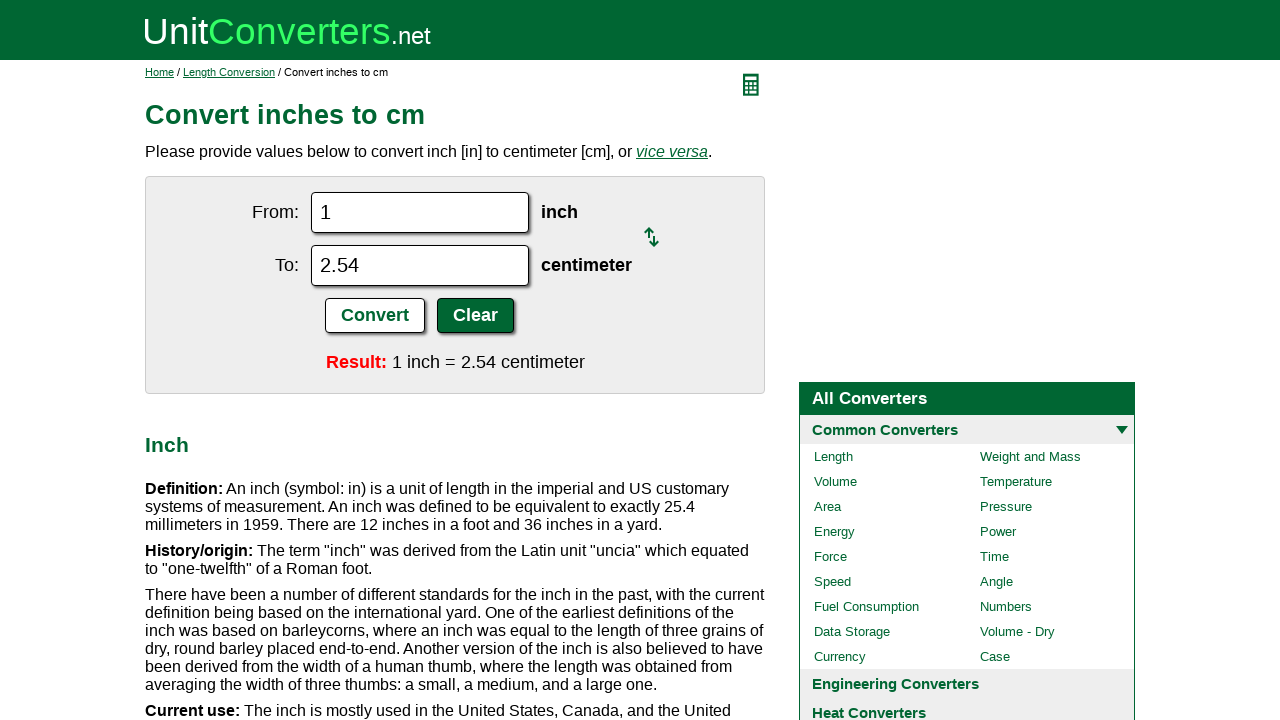

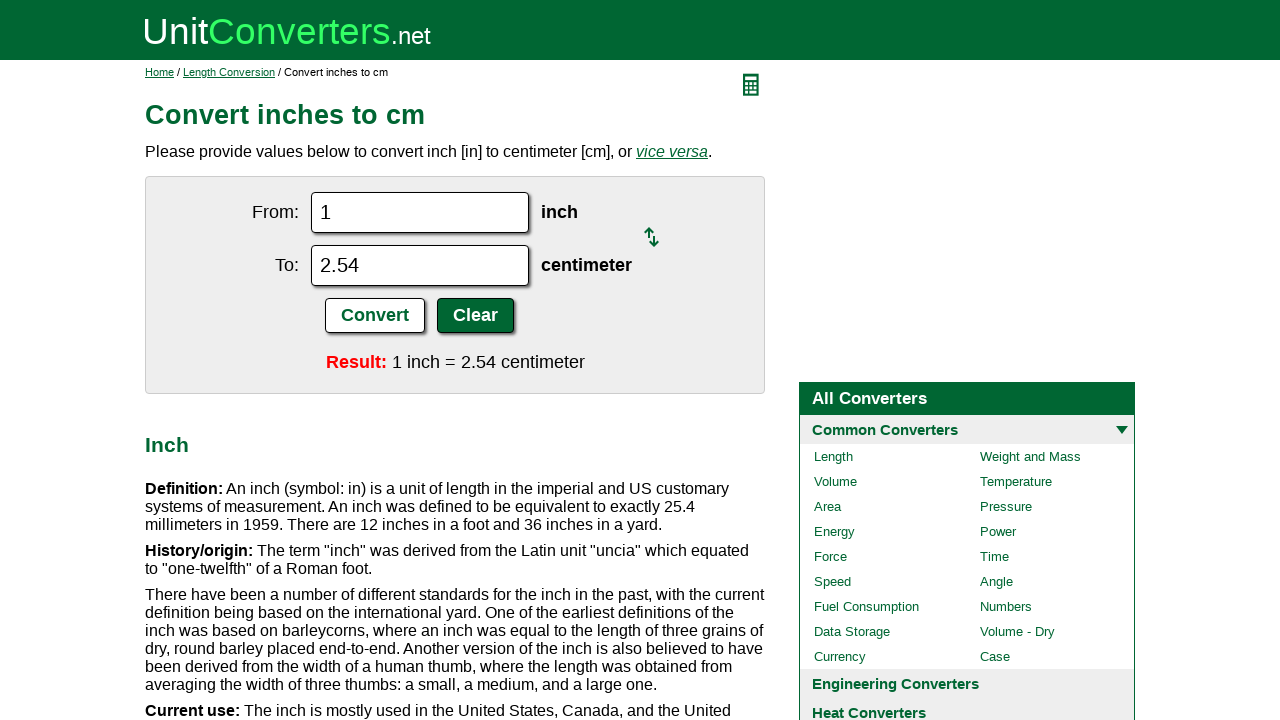